Tests file upload functionality by selecting a file using the file input element and clicking the submit button to upload it.

Starting URL: http://the-internet.herokuapp.com/upload

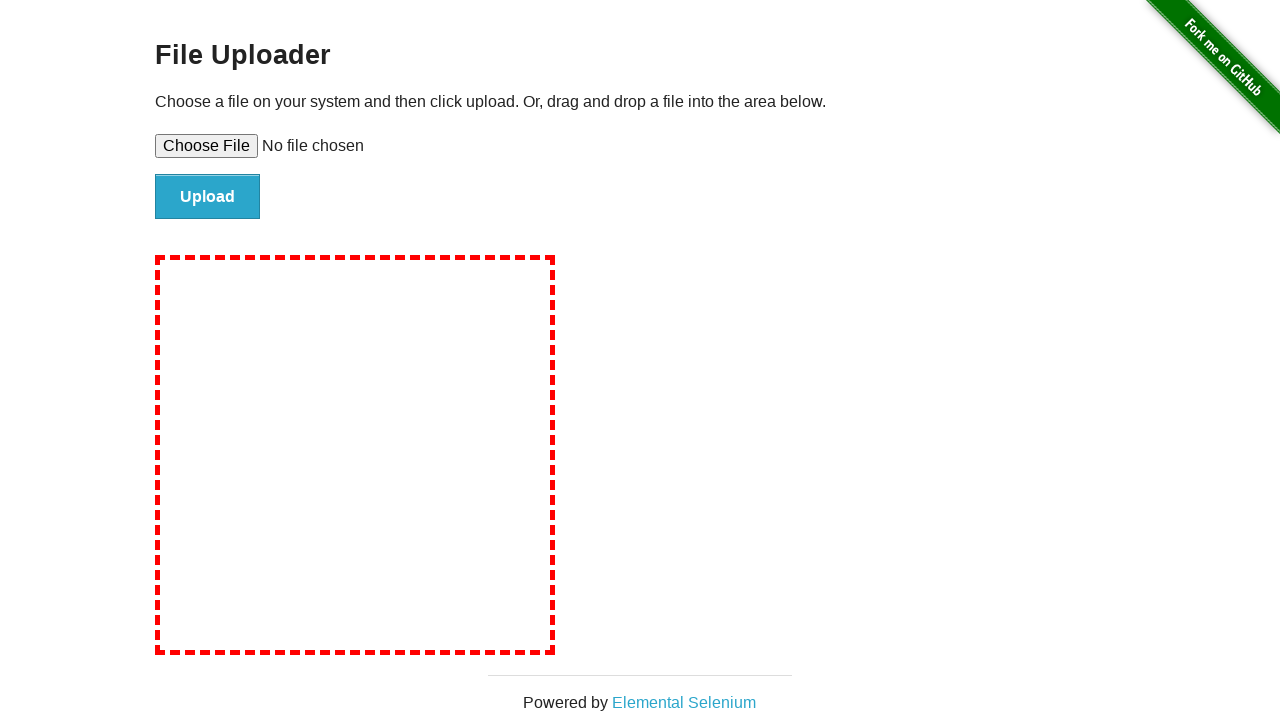

Created test file at /tmp/test_upload.txt with content 'Test file content for upload'
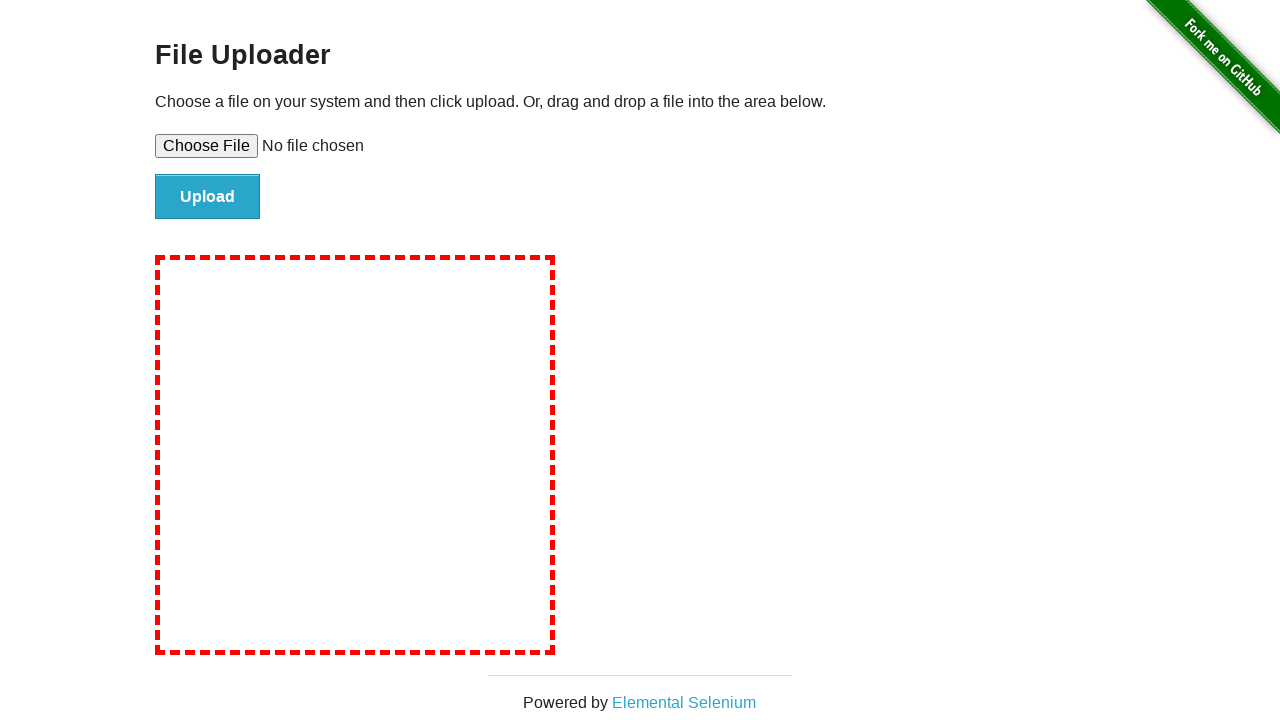

Selected test file using file input element #file-upload
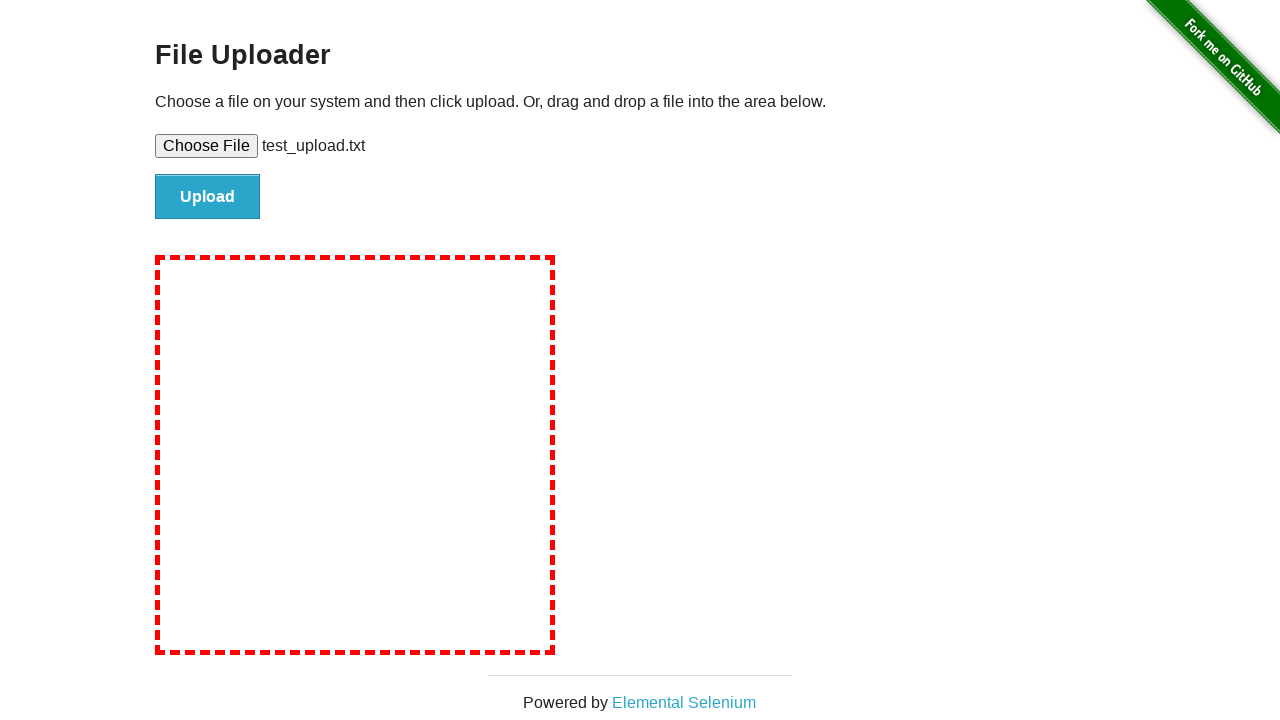

Clicked submit button #file-submit to upload file at (208, 197) on #file-submit
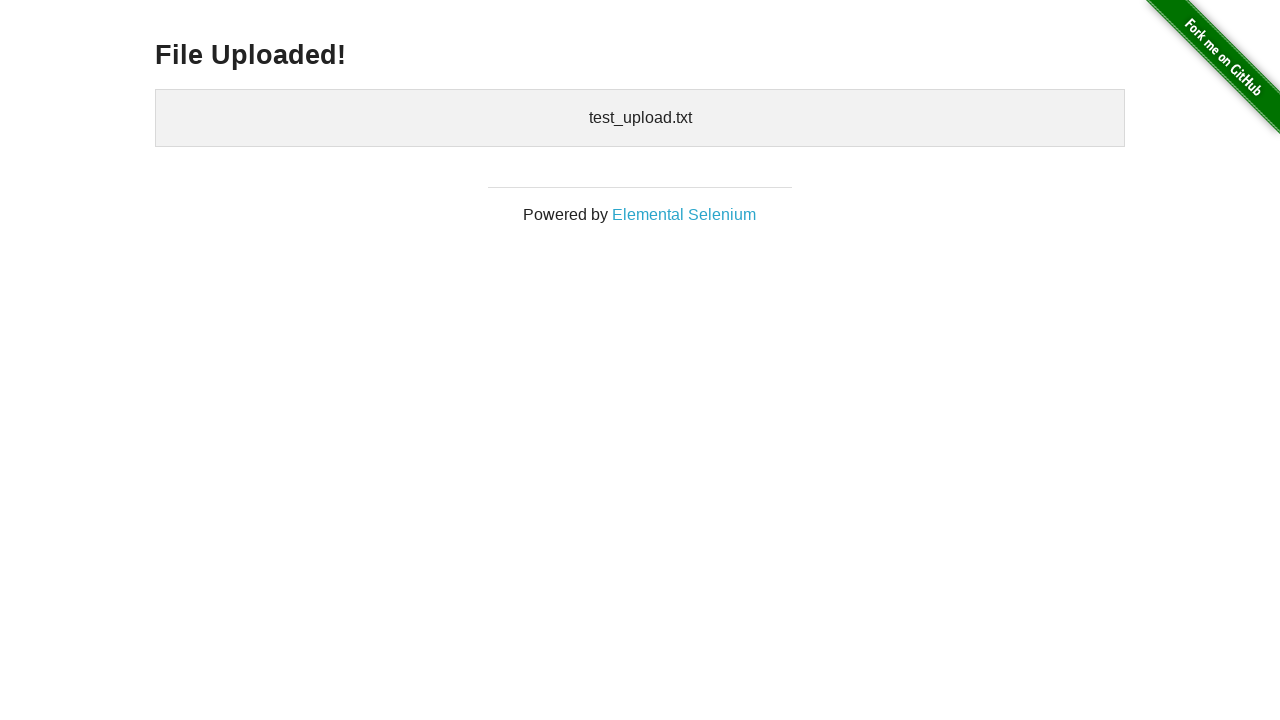

Upload confirmation appeared - h3 element loaded
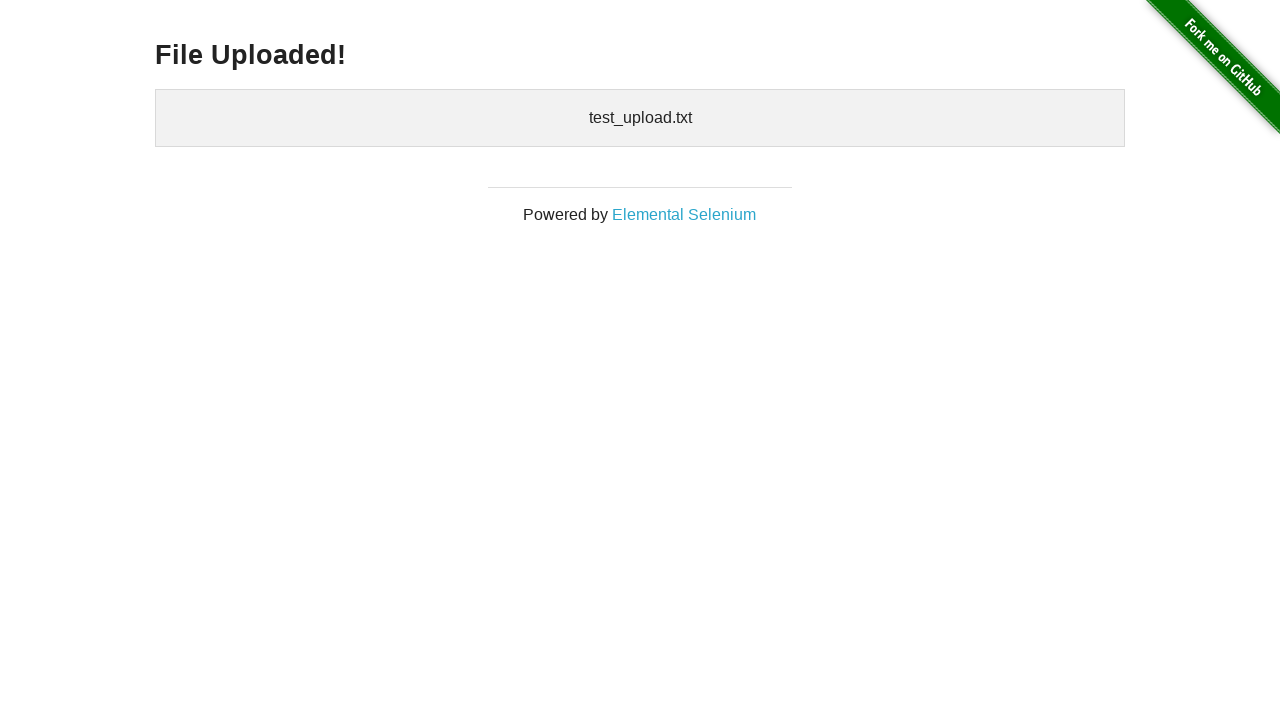

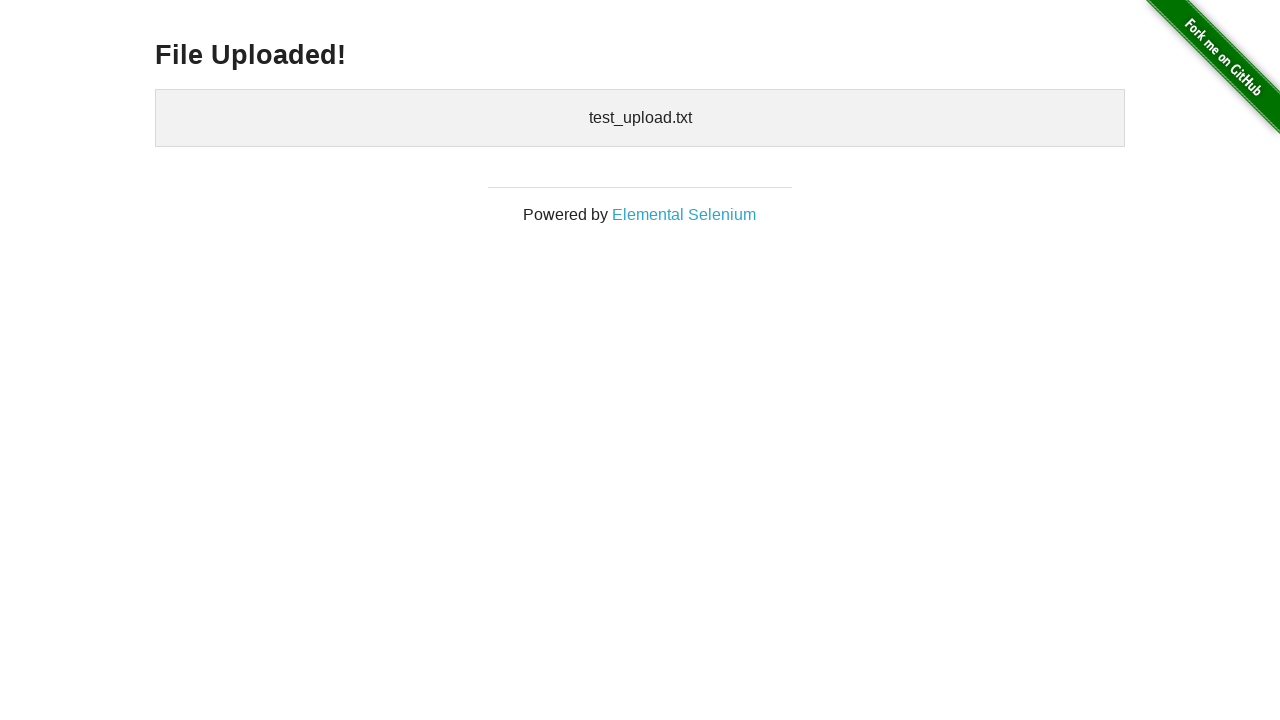